Tests that the authorization page loads correctly by verifying the page heading displays "Авторизация" and the login button is present

Starting URL: https://b2c.passport.rt.ru

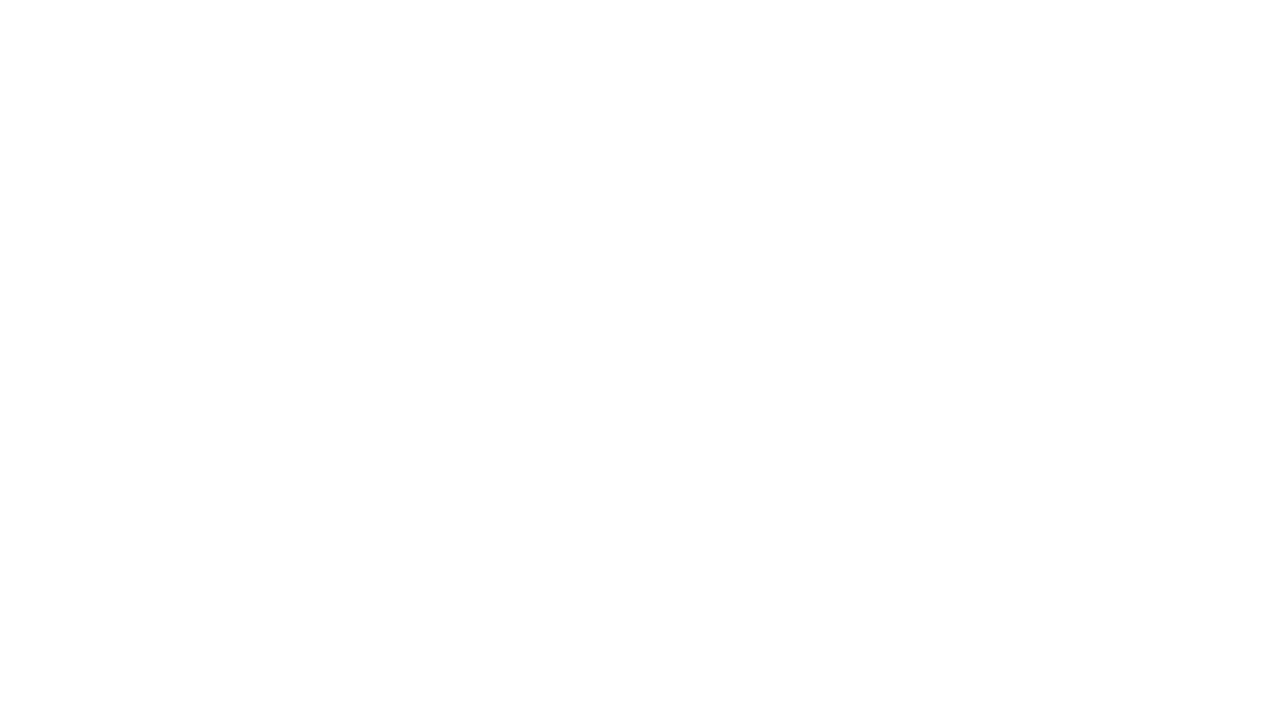

Waited for login button to be visible
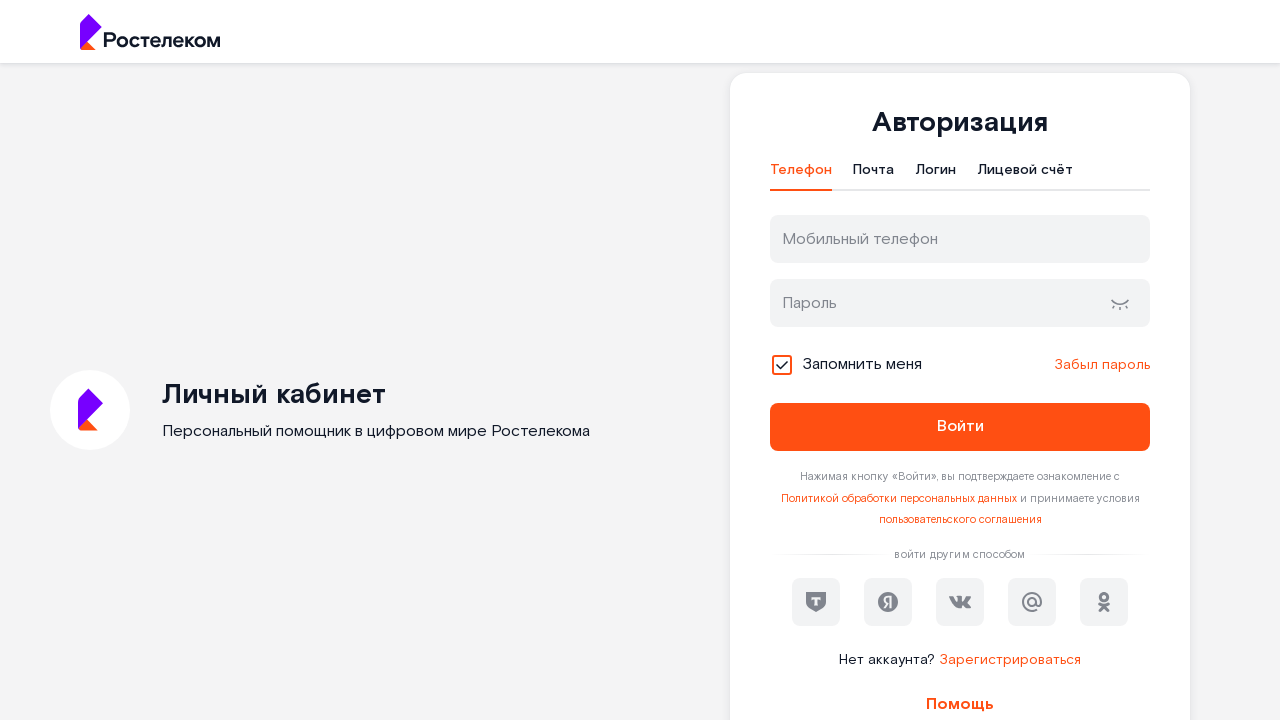

Verified authorization page heading displays 'Авторизация'
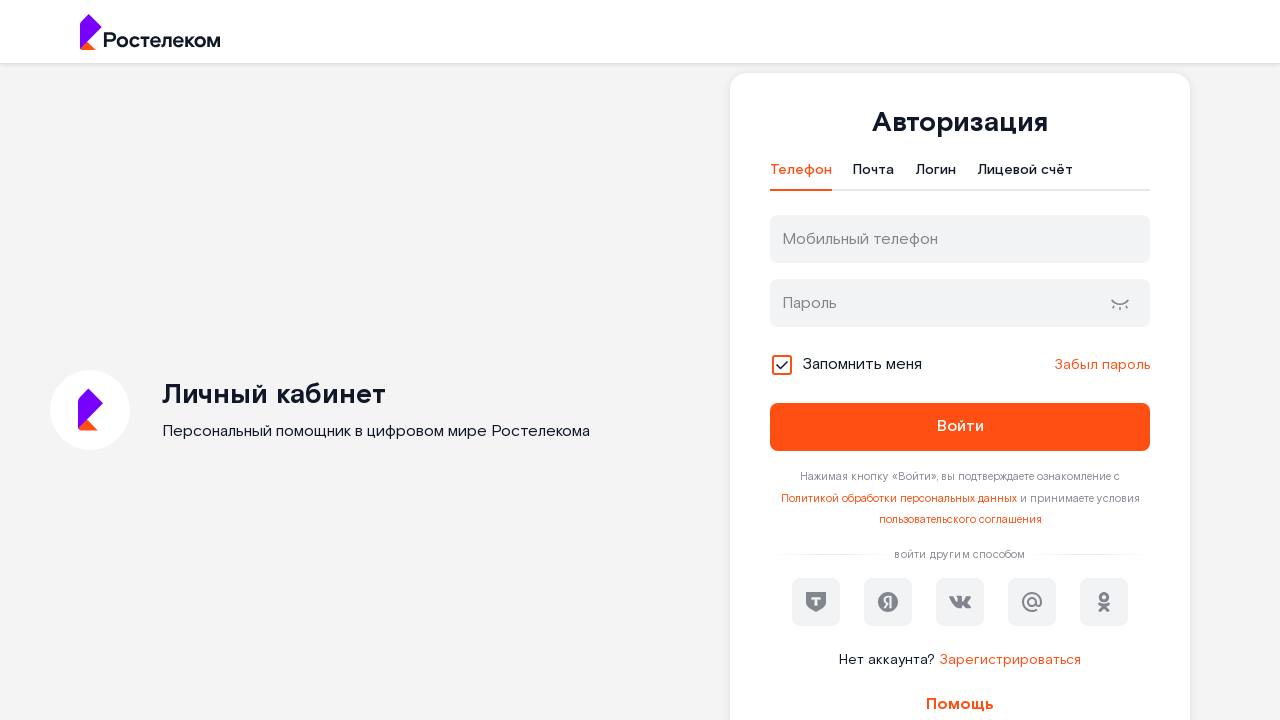

Verified login button is visible
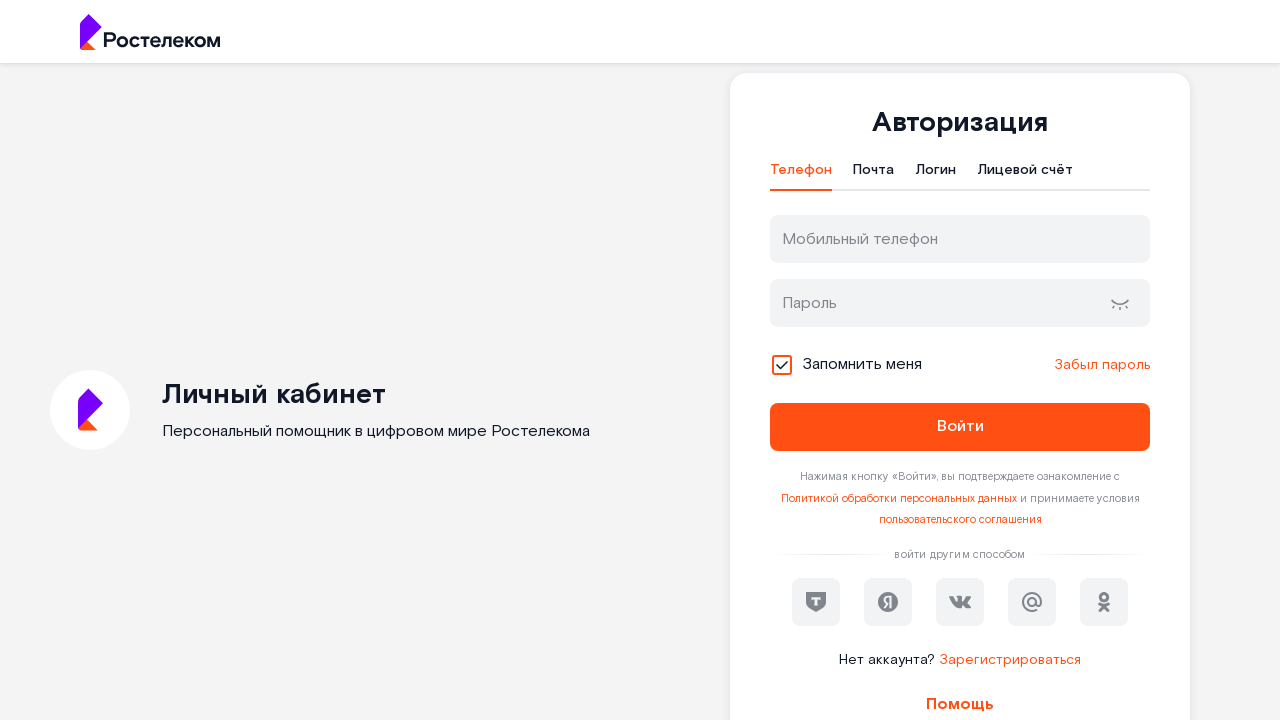

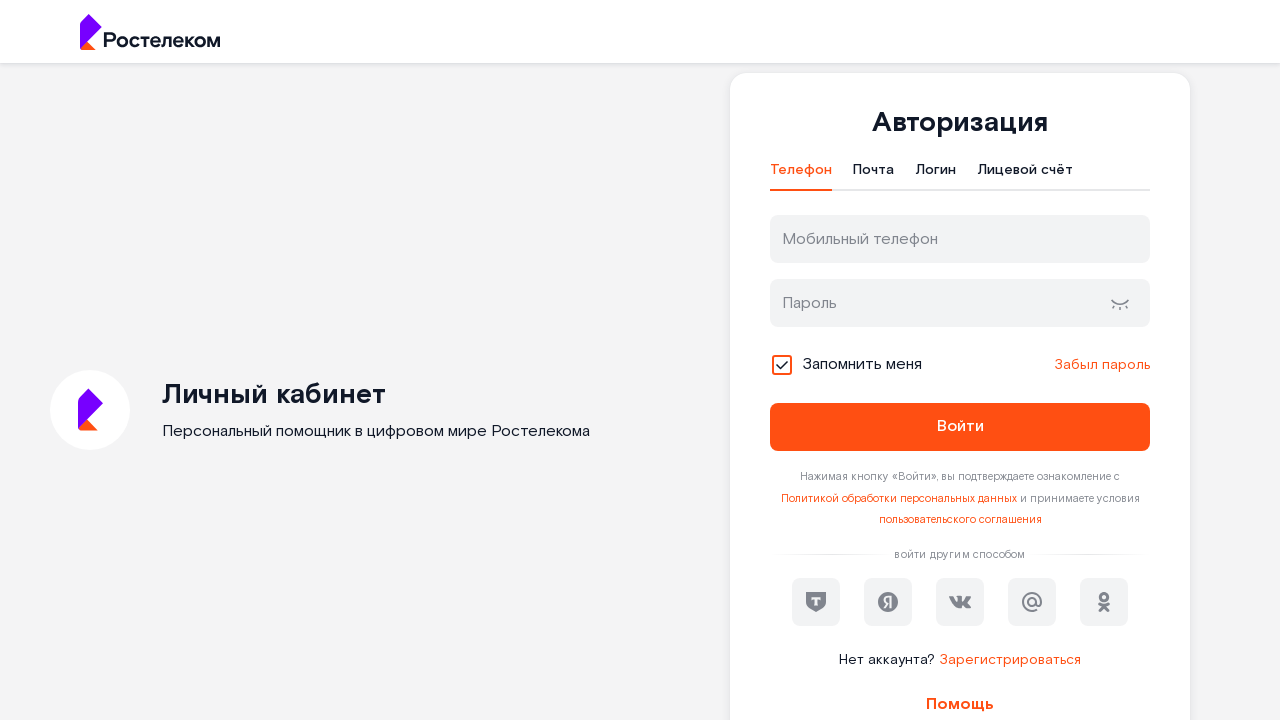